Tests registration form validation with all empty fields to verify error messages appear for each required field

Starting URL: https://alada.vn/tai-khoan/dang-ky.html

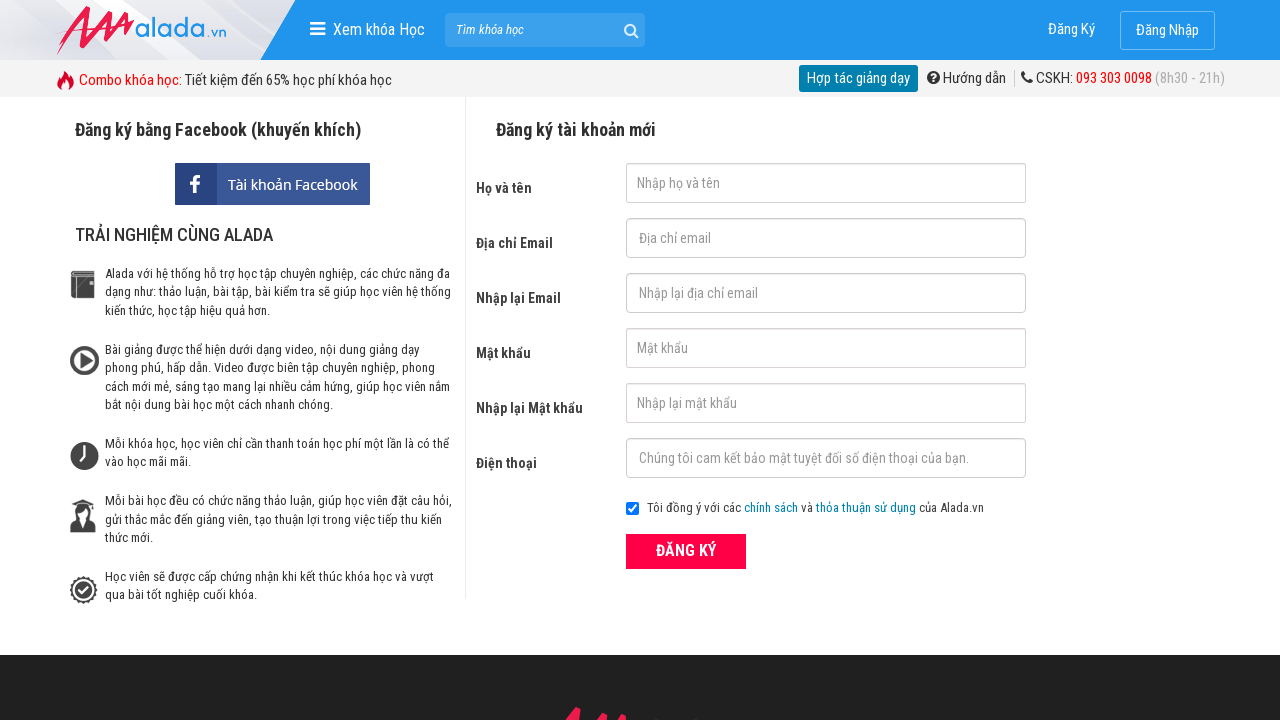

Filled firstname field with empty string on input#txtFirstname
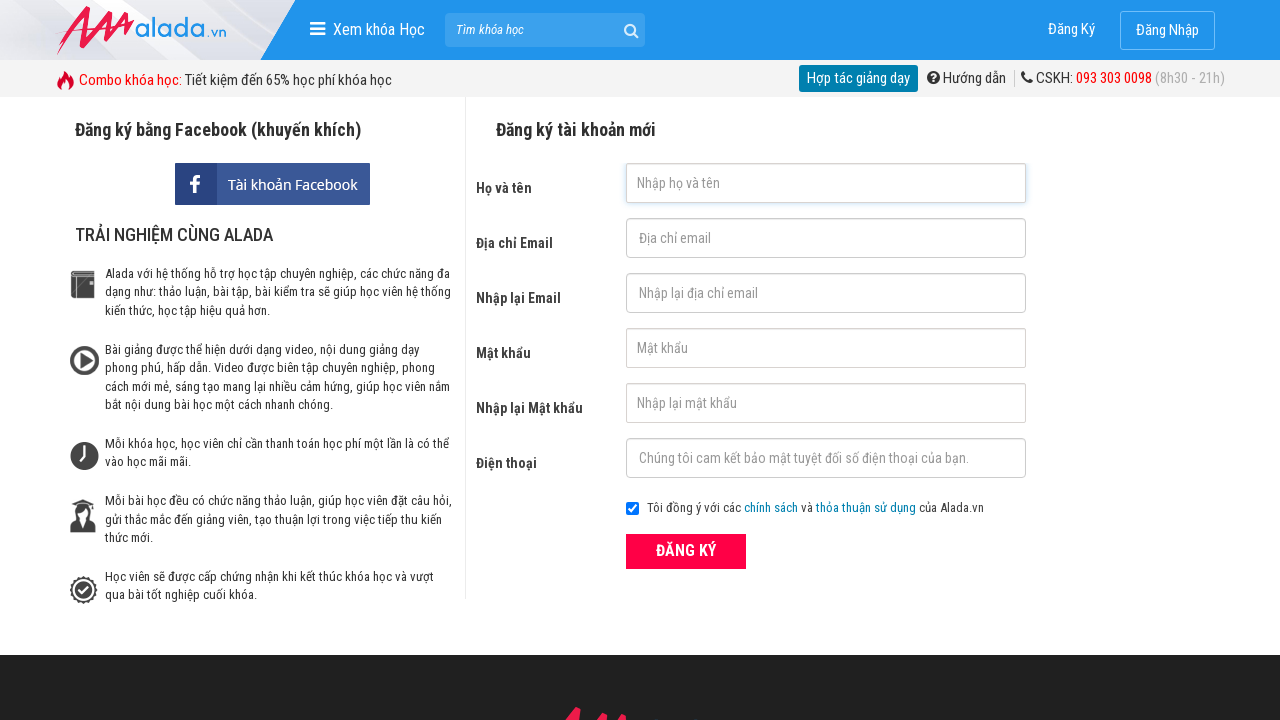

Filled email field with empty string on input#txtEmail
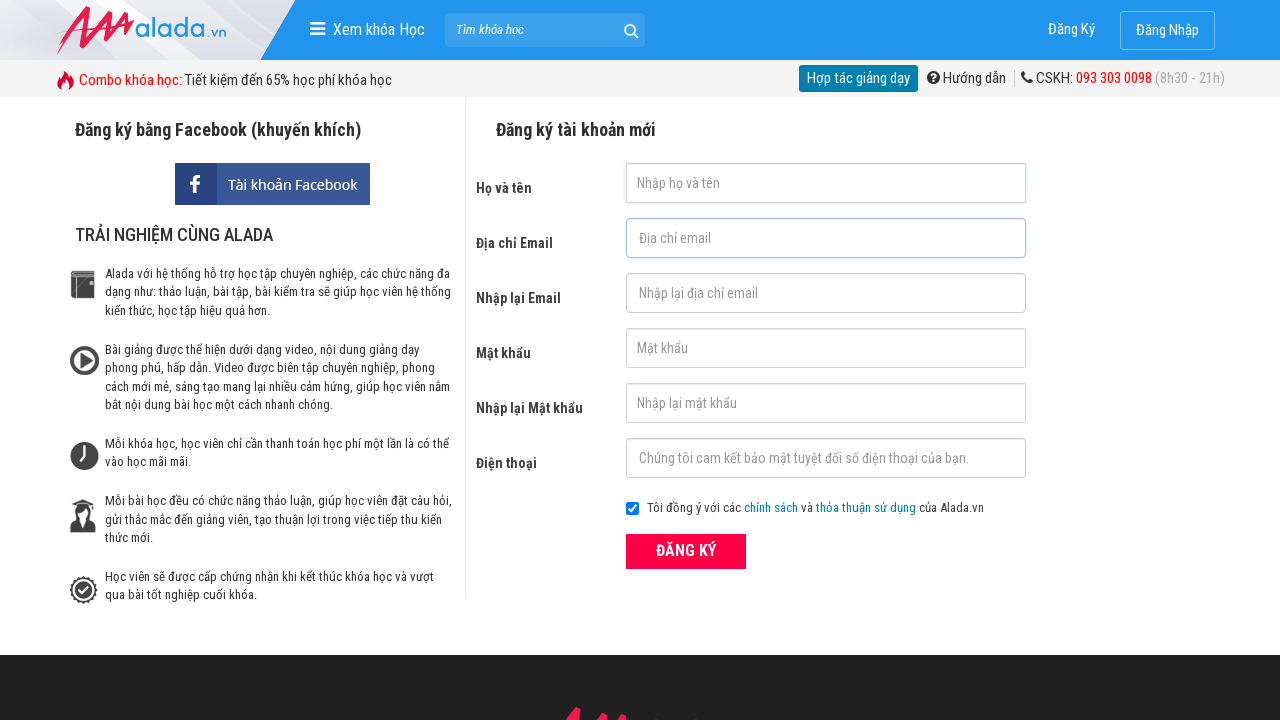

Filled confirm email field with empty string on input#txtCEmail
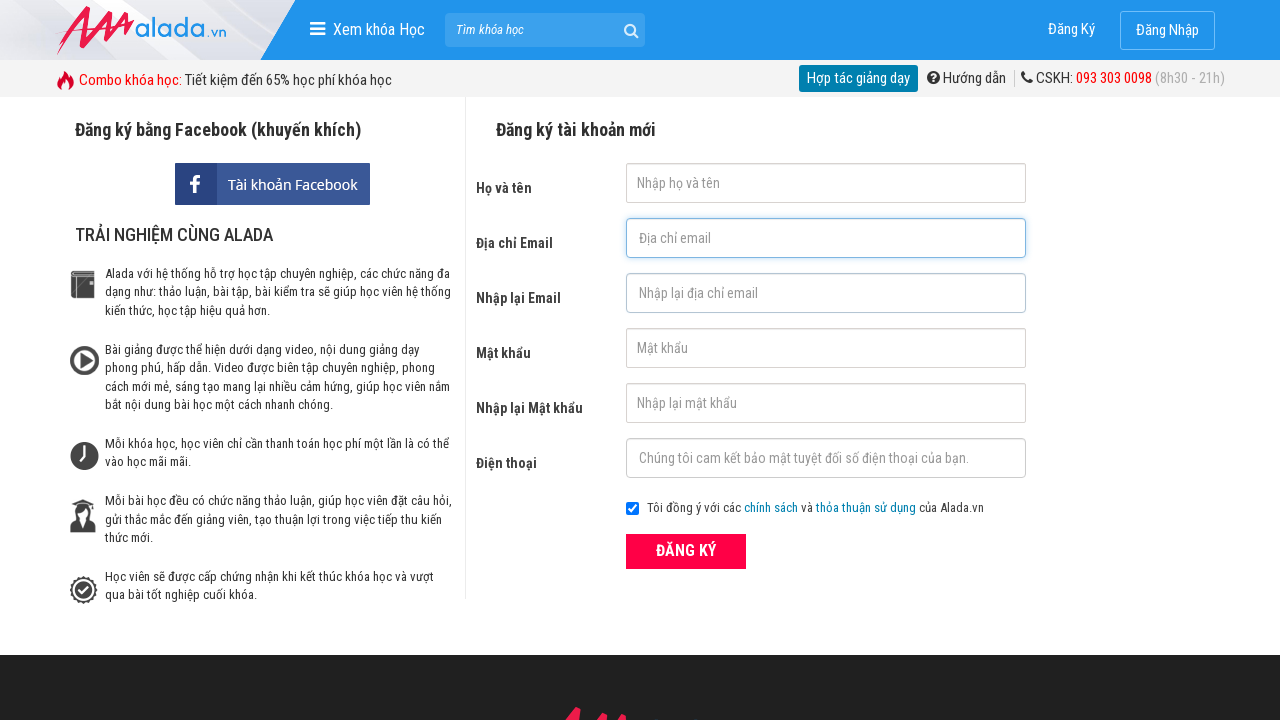

Filled password field with empty string on input#txtPassword
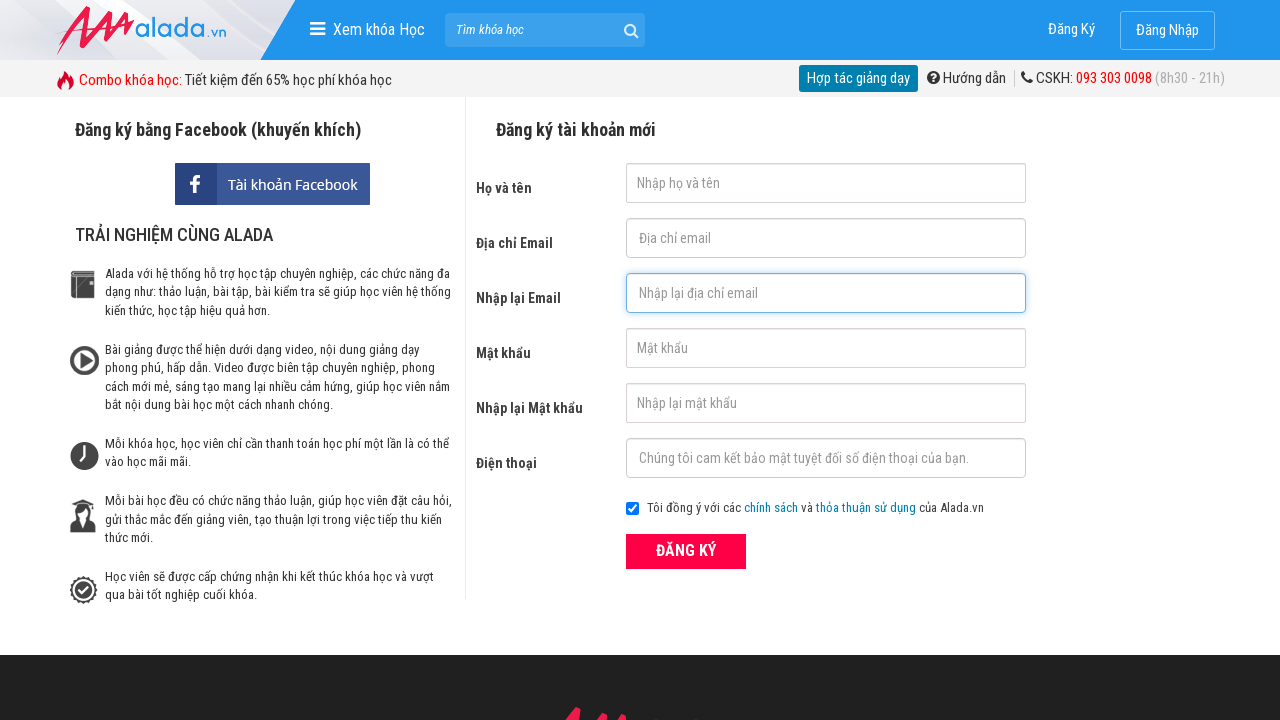

Filled confirm password field with empty string on input#txtCPassword
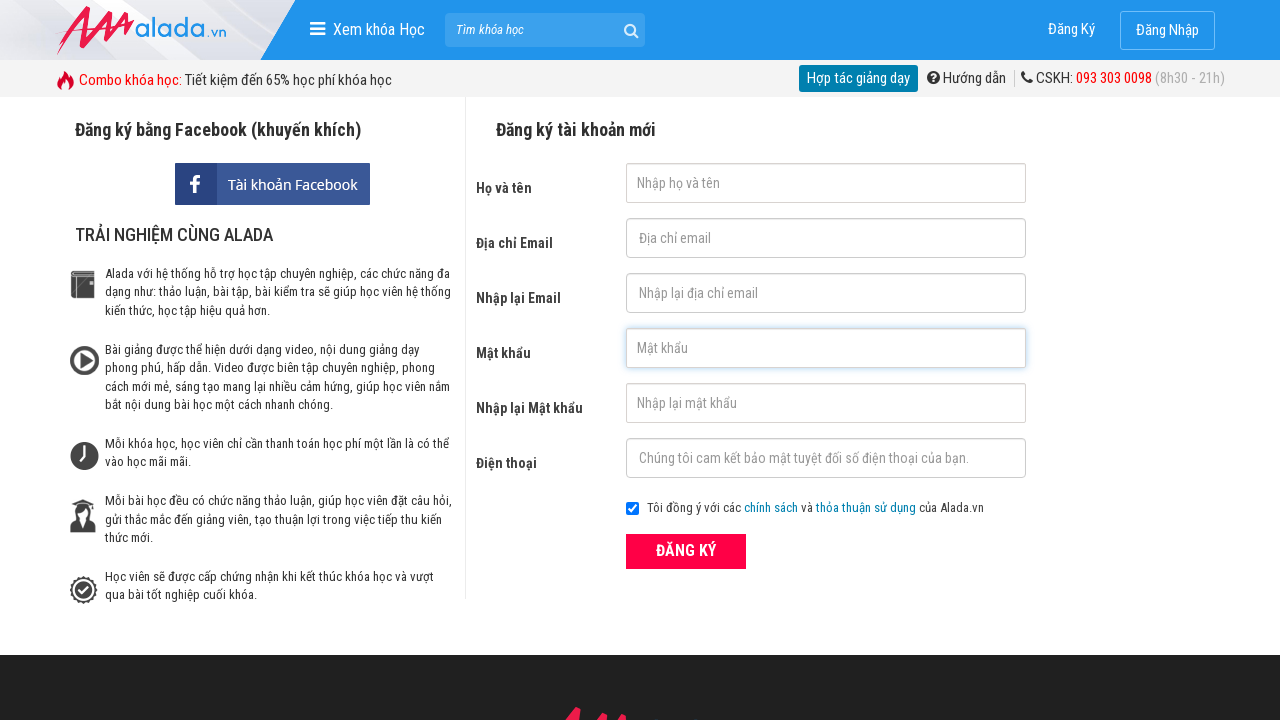

Filled phone field with empty string on input#txtPhone
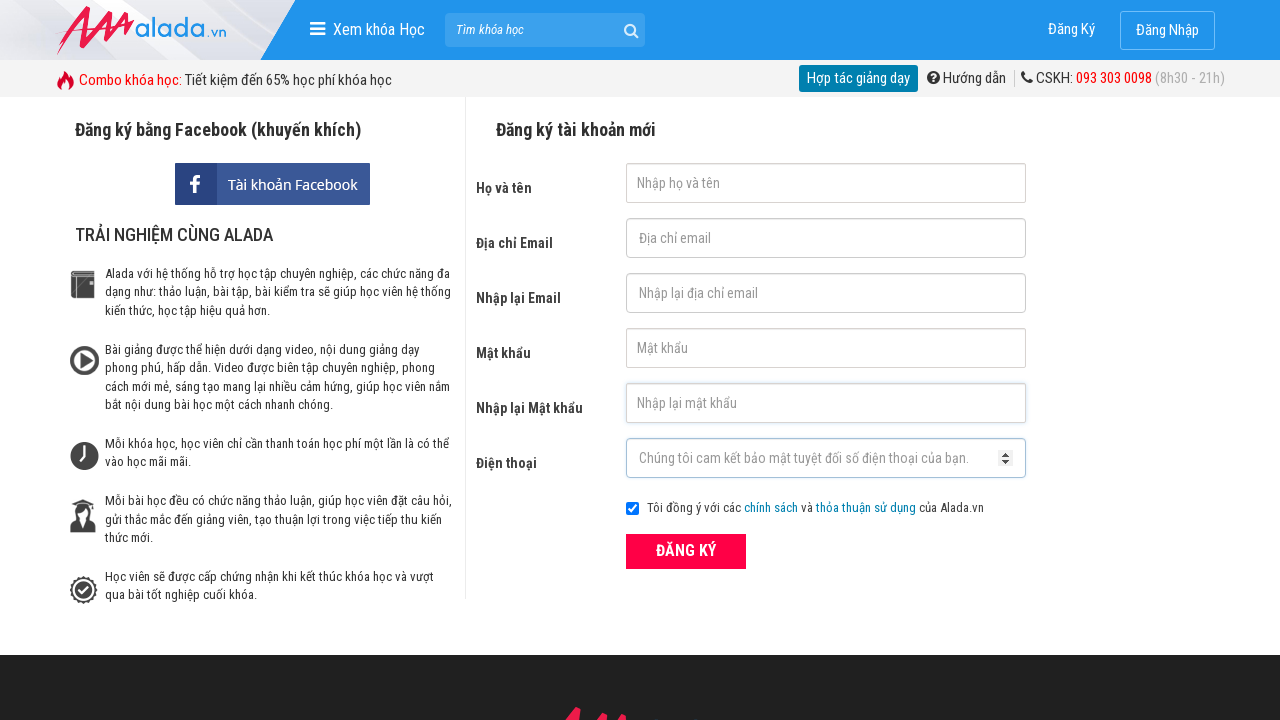

Clicked register submit button at (686, 551) on div.frmRegister button.btn_pink_sm
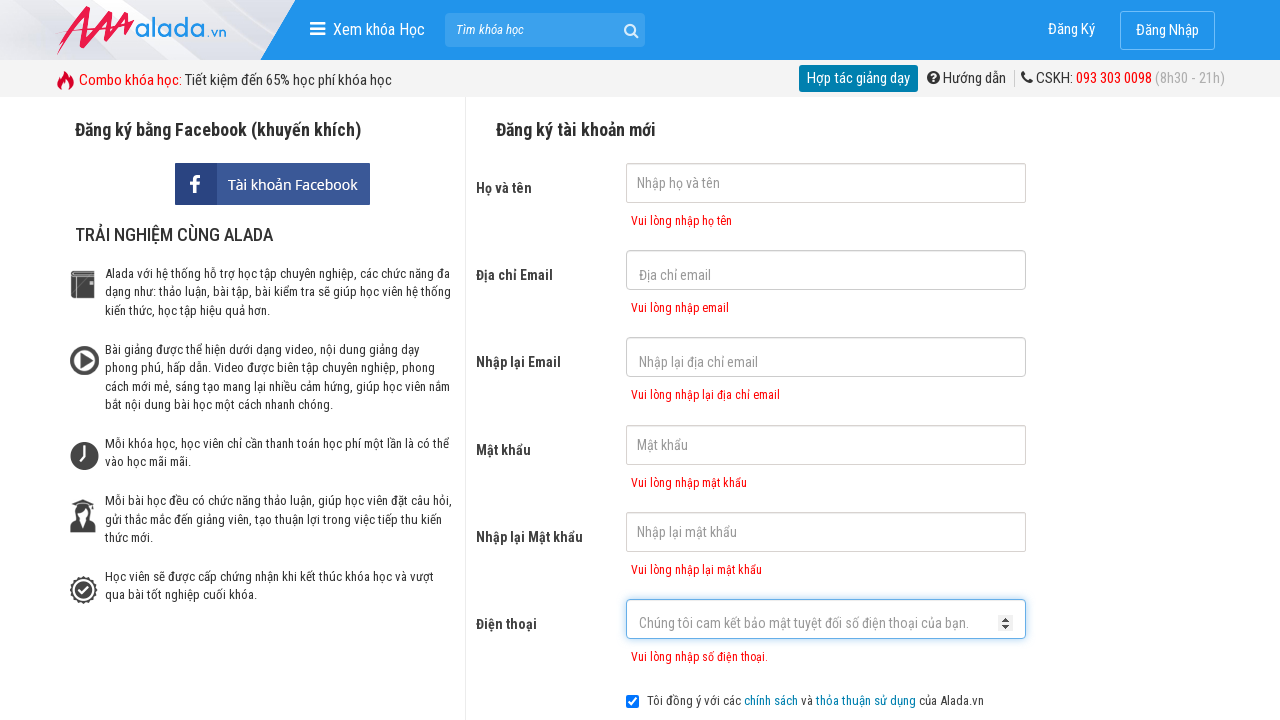

Firstname error message appeared, validating form validation for empty fields
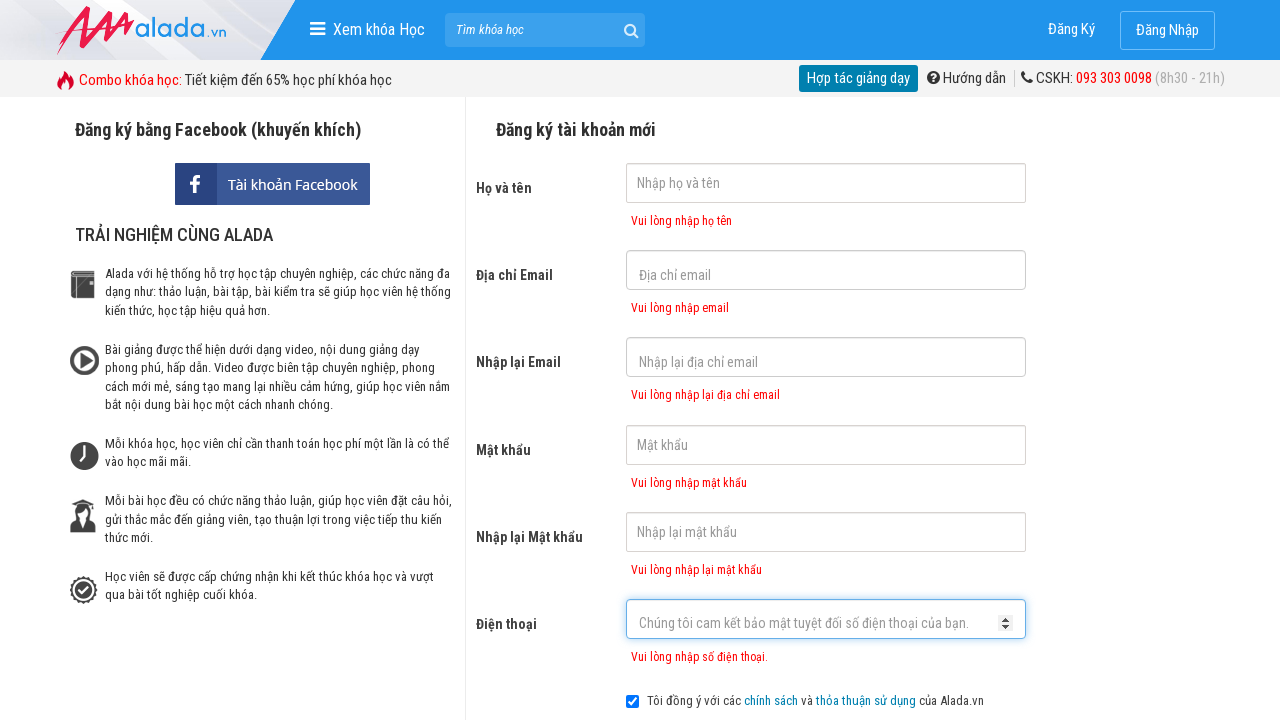

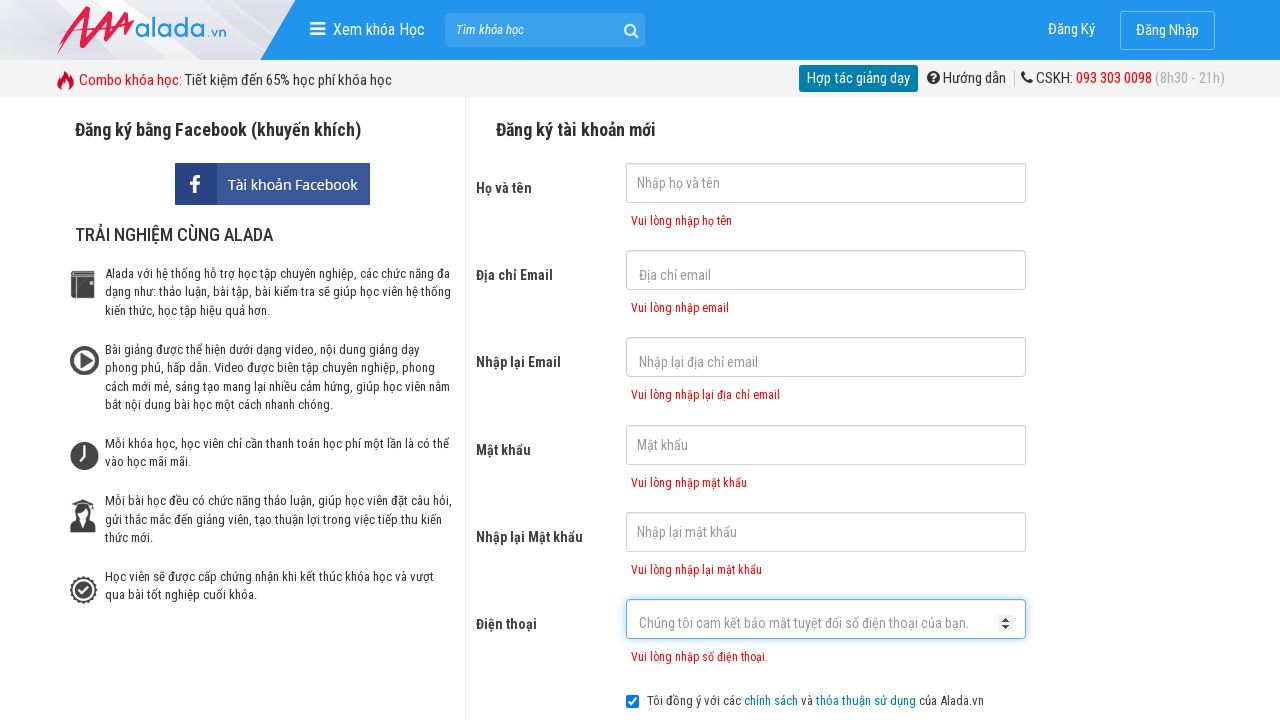